Tests calculator subtraction functionality by clicking buttons 6 - 1 and verifying the result equals 5

Starting URL: https://testpages.eviltester.com/styled/apps/calculator.html

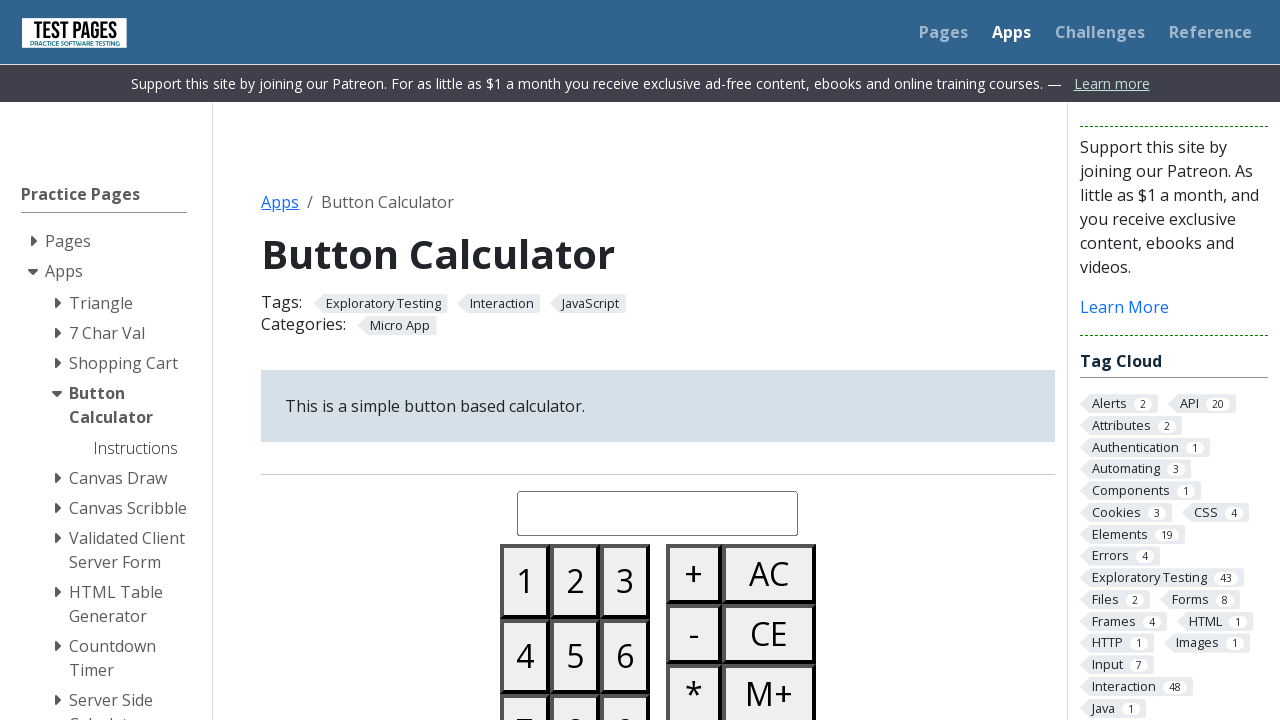

Clicked number 6 button at (625, 656) on #button06
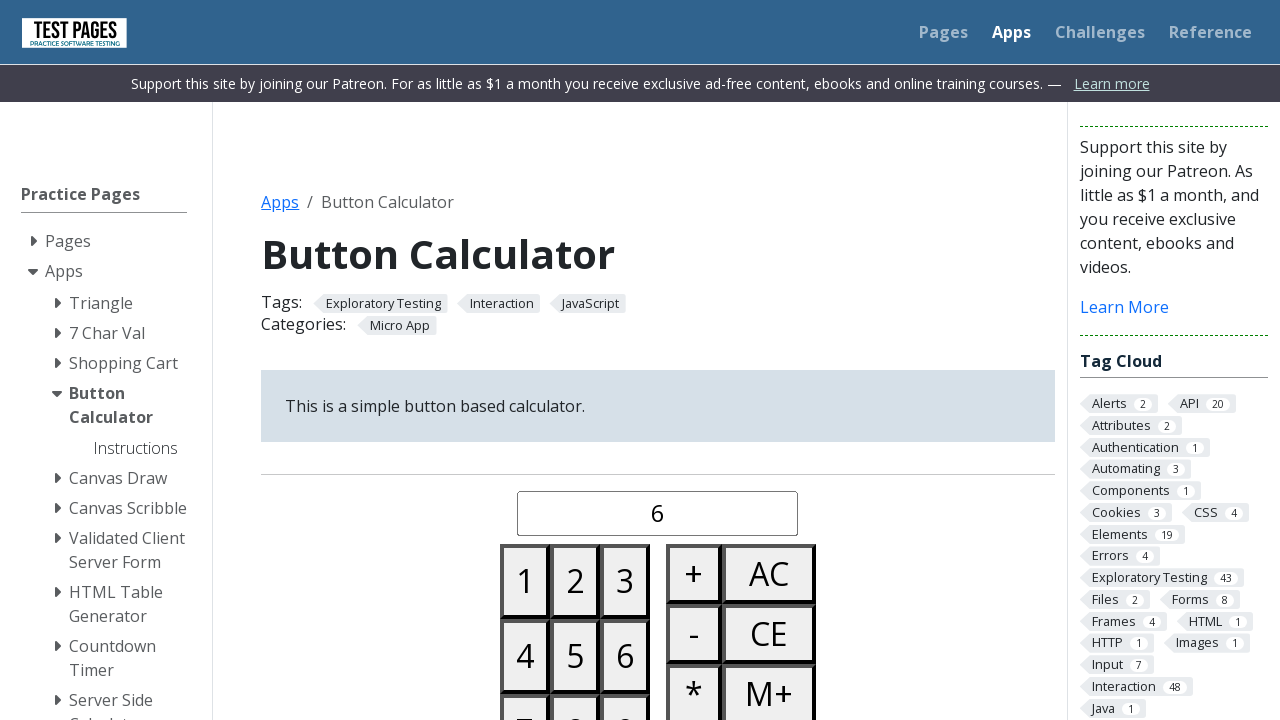

Clicked minus operator button at (694, 634) on #buttonminus
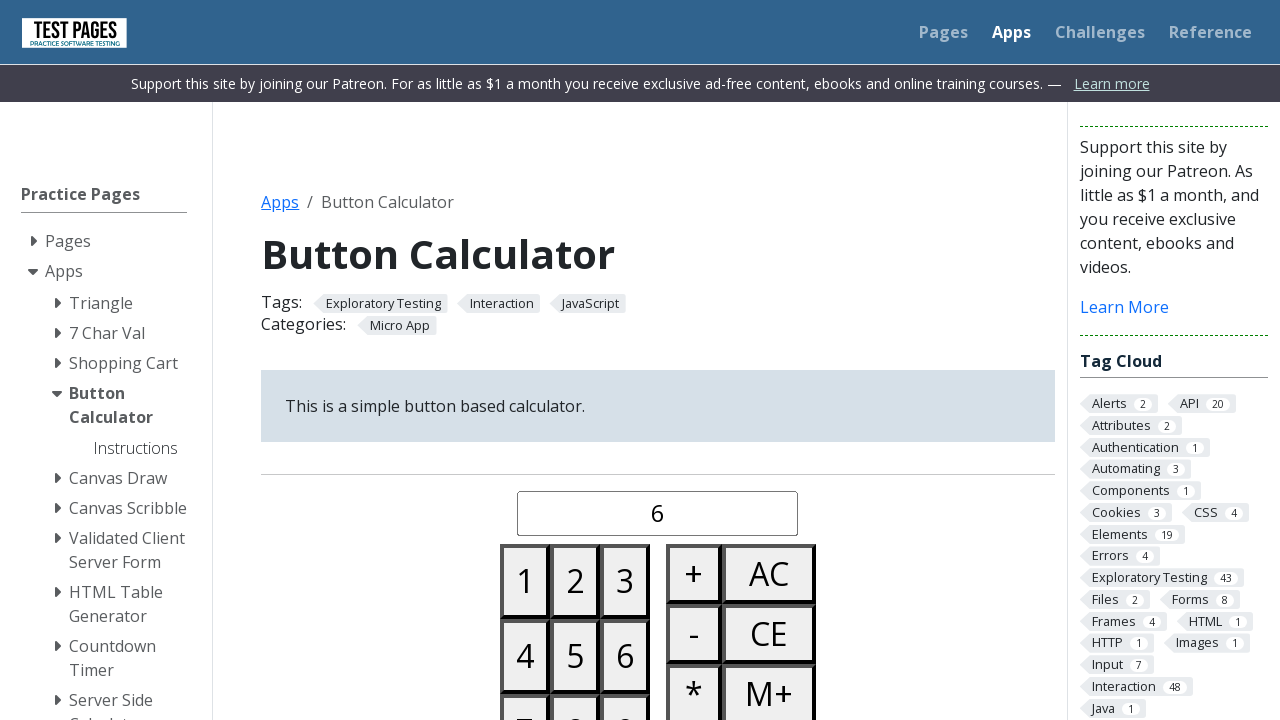

Clicked number 1 button at (525, 581) on #button01
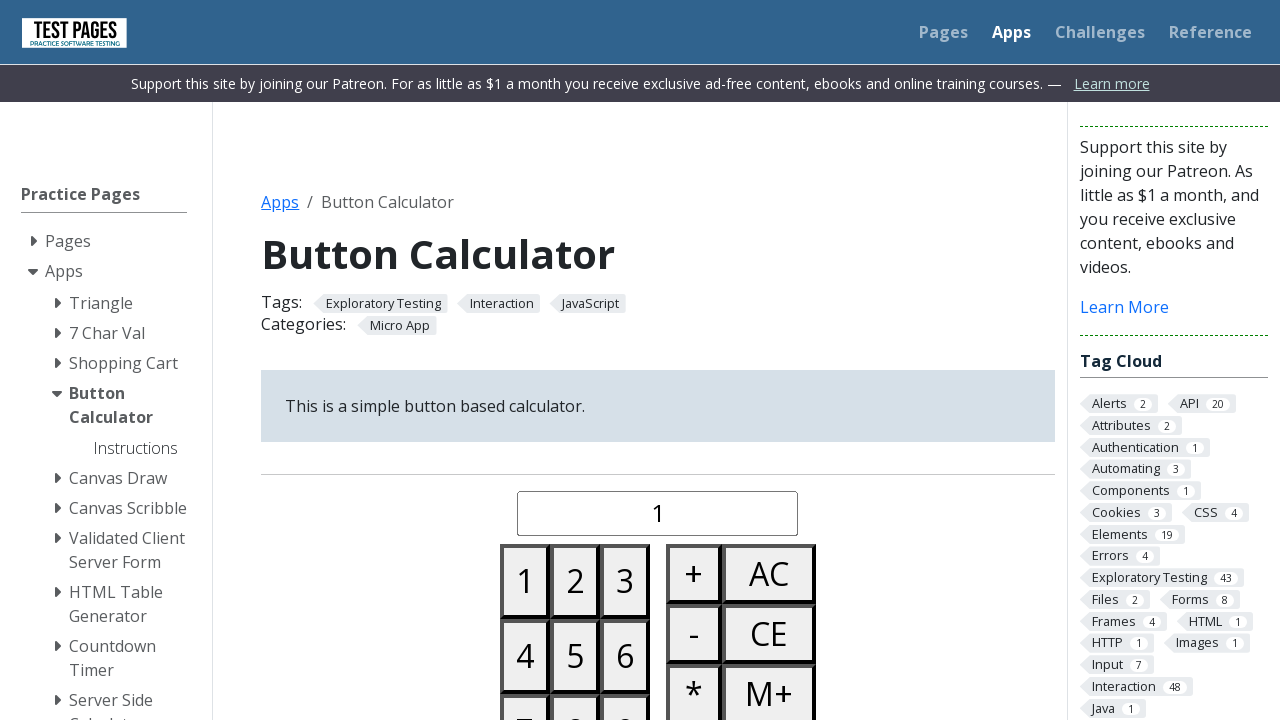

Clicked equals button at (694, 360) on #buttonequals
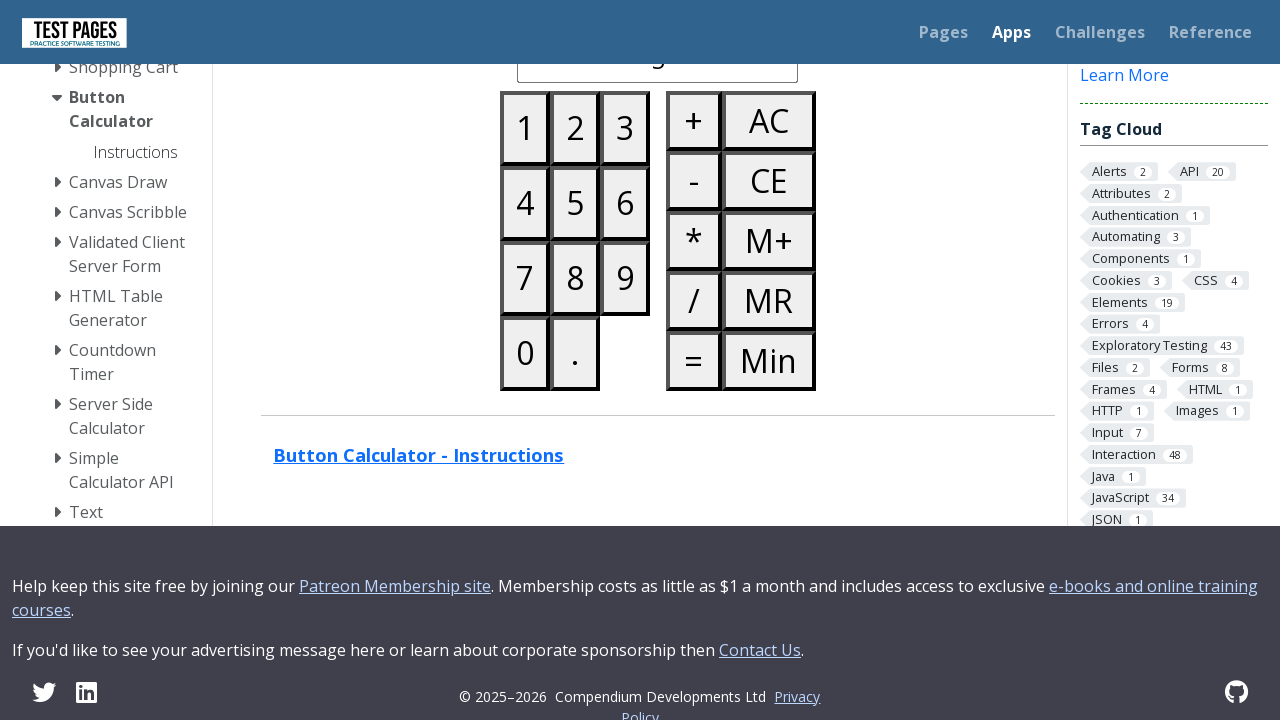

Retrieved calculated result from display
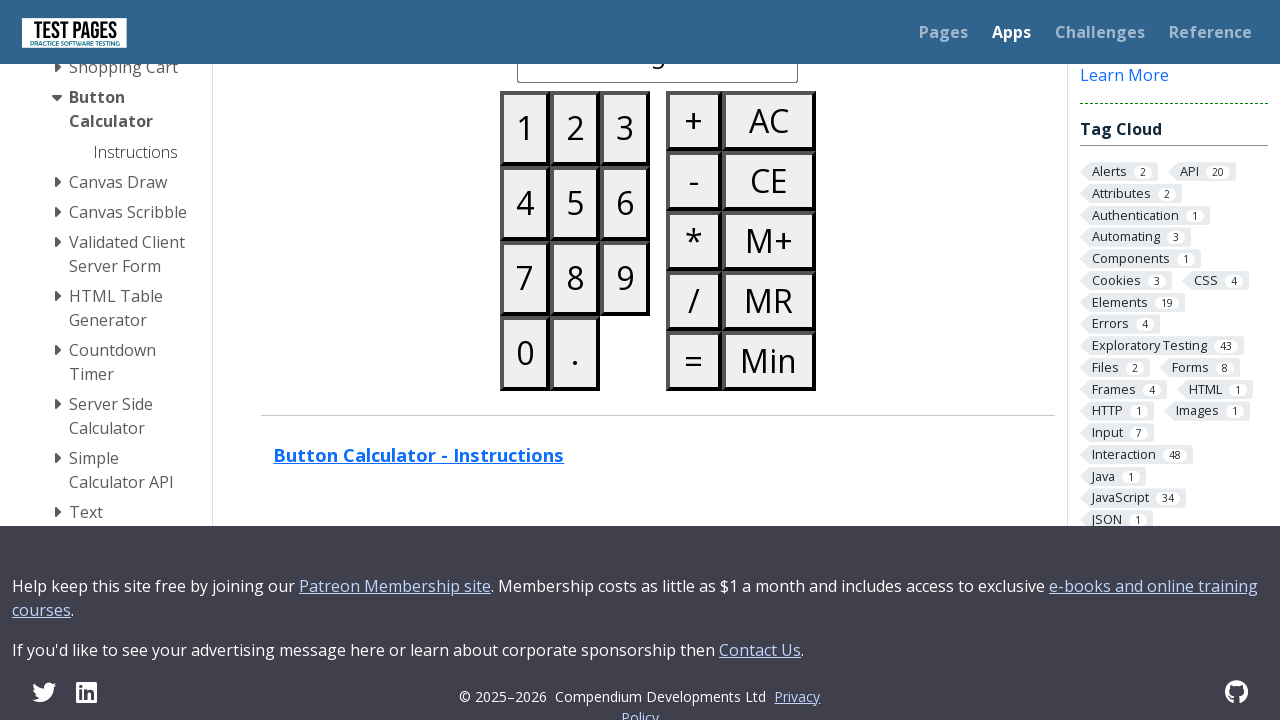

Verified result equals 5 - subtraction test passed
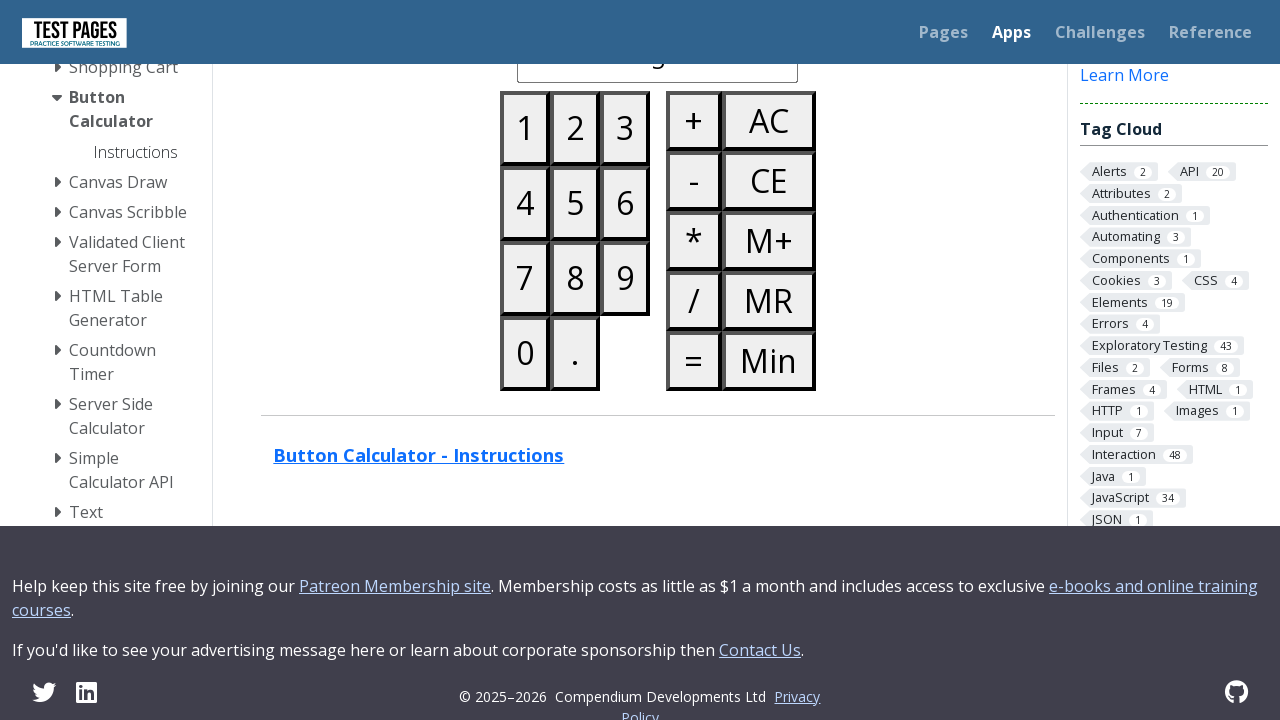

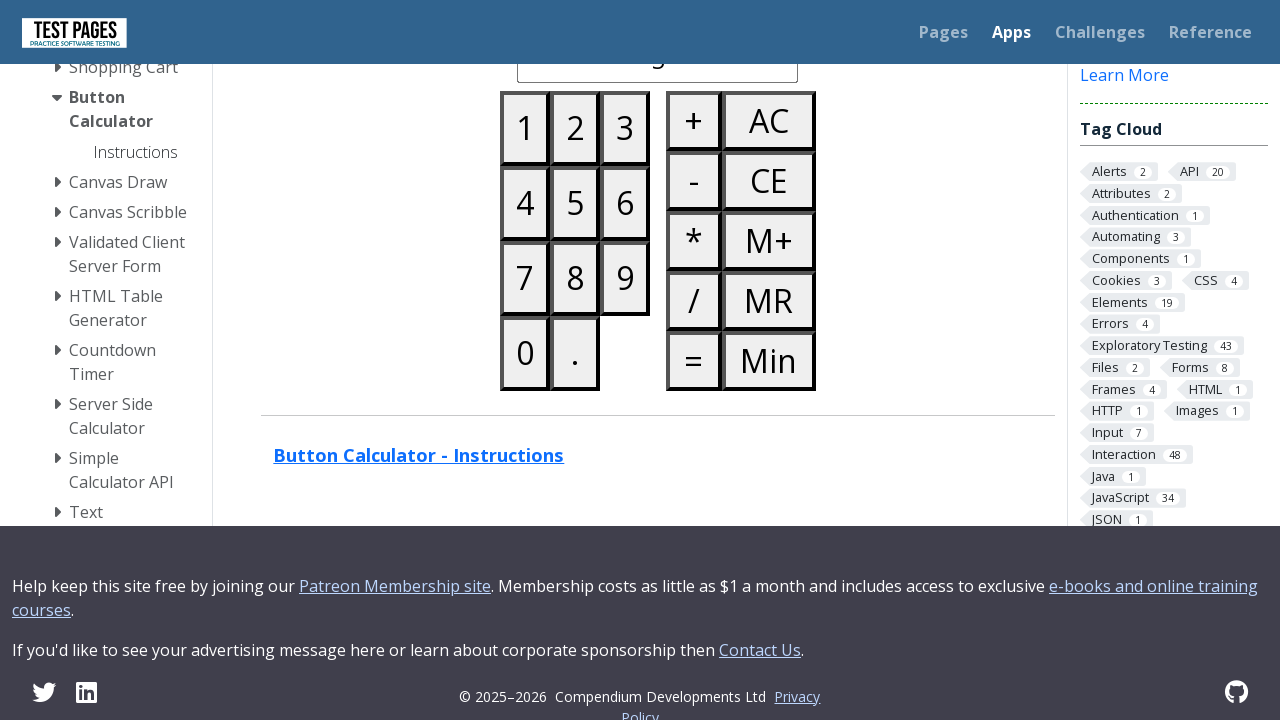